Tests the search functionality on Python.org by entering a search query and clicking the submit button

Starting URL: https://www.python.org

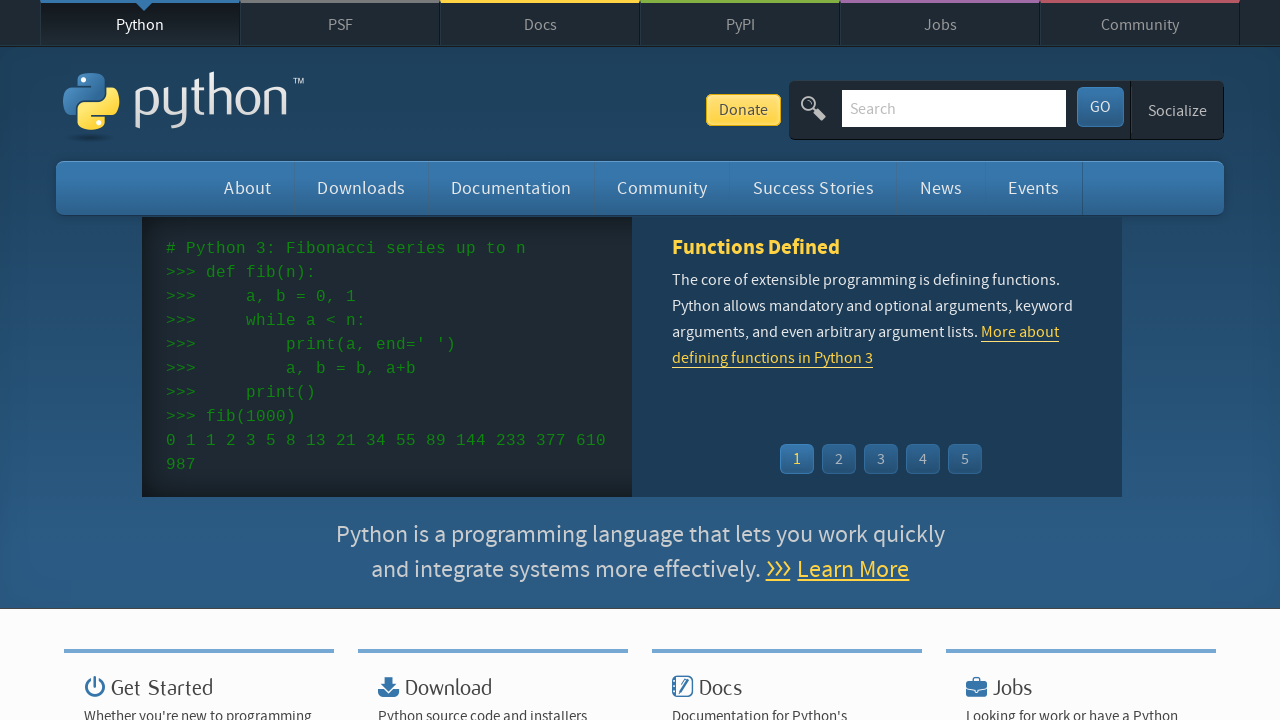

Filled search bar with 'getting started with python' on input[name='q']
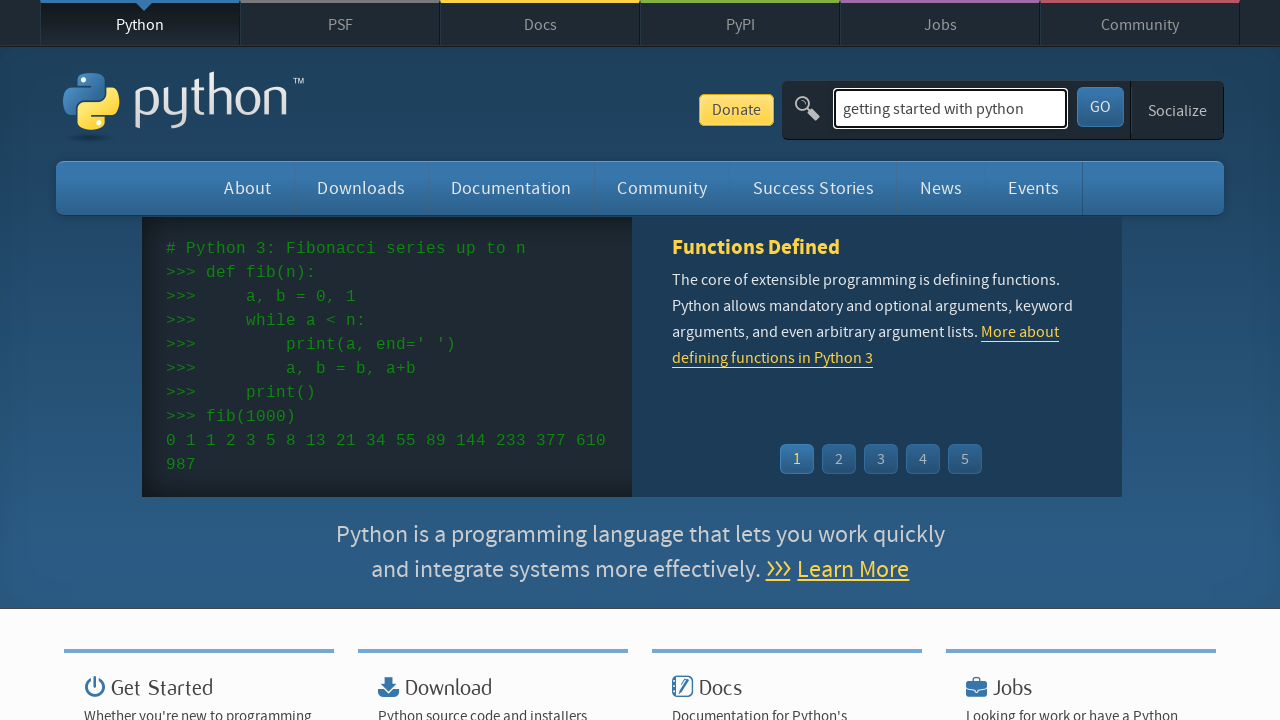

Clicked search submit button at (1100, 107) on #submit
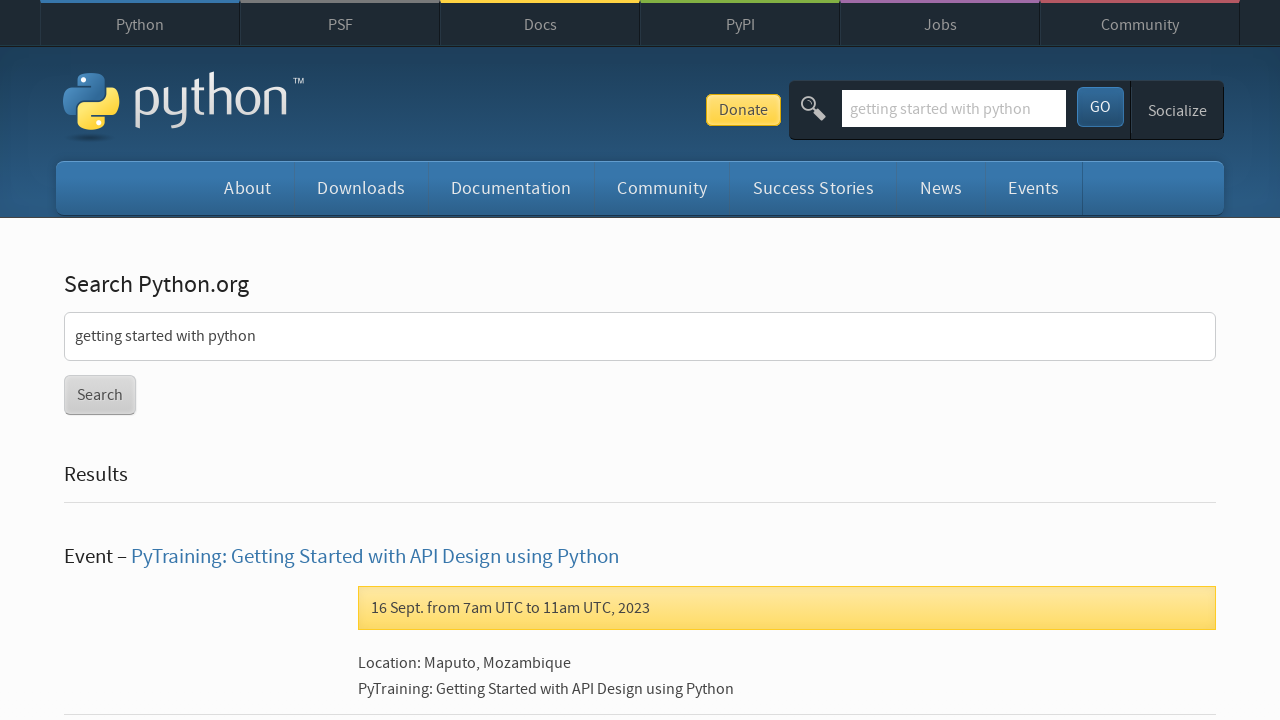

Search results page loaded (networkidle state reached)
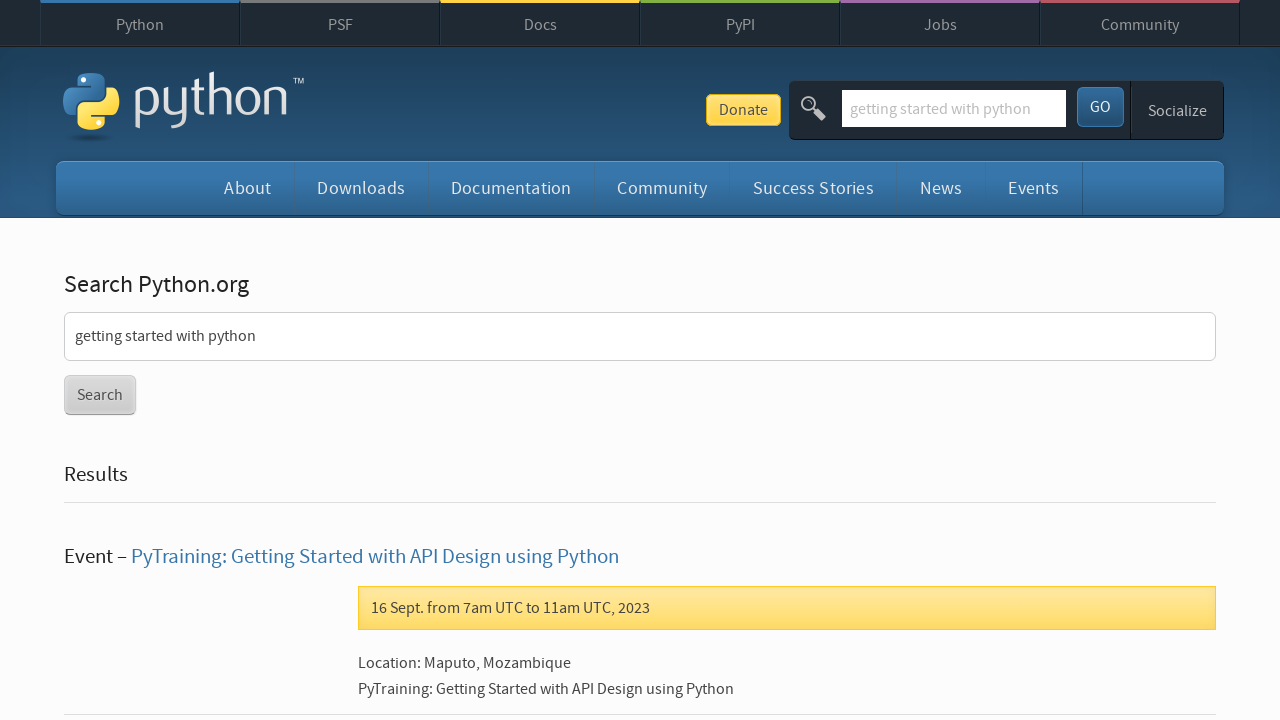

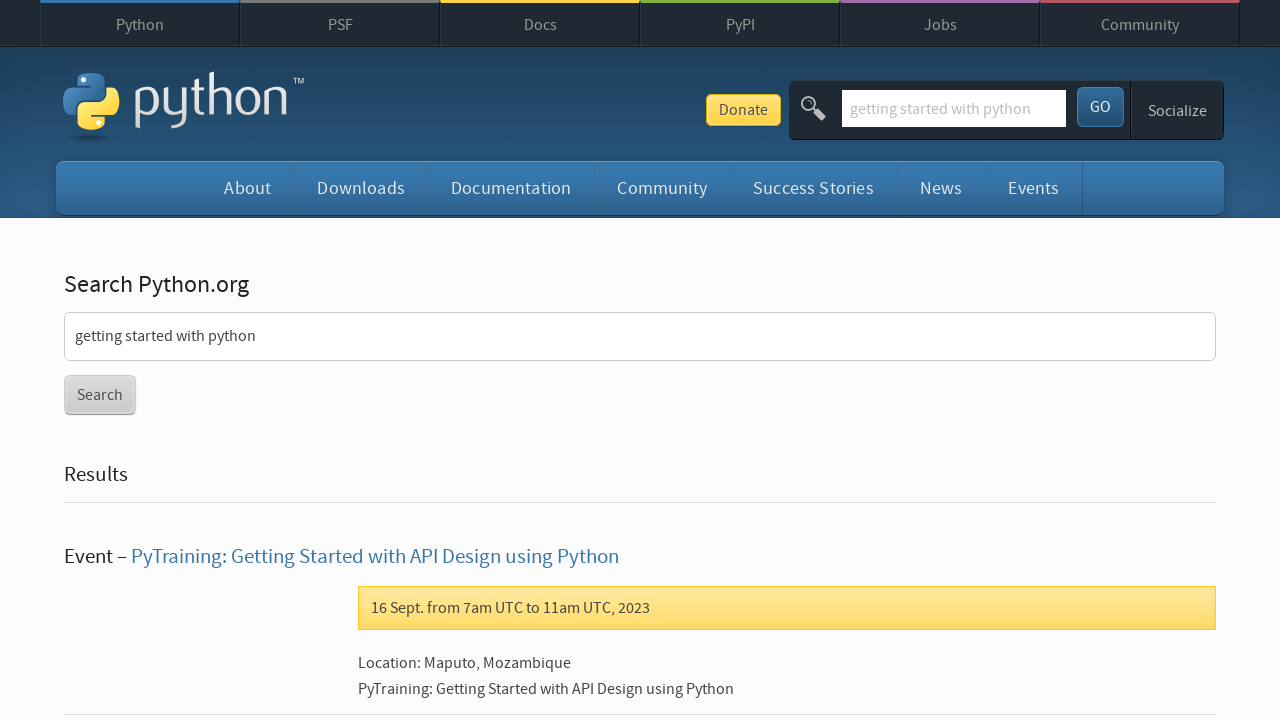